Clicks on the "Drop us a line" link on the support page

Starting URL: https://www.mobicip.com/support

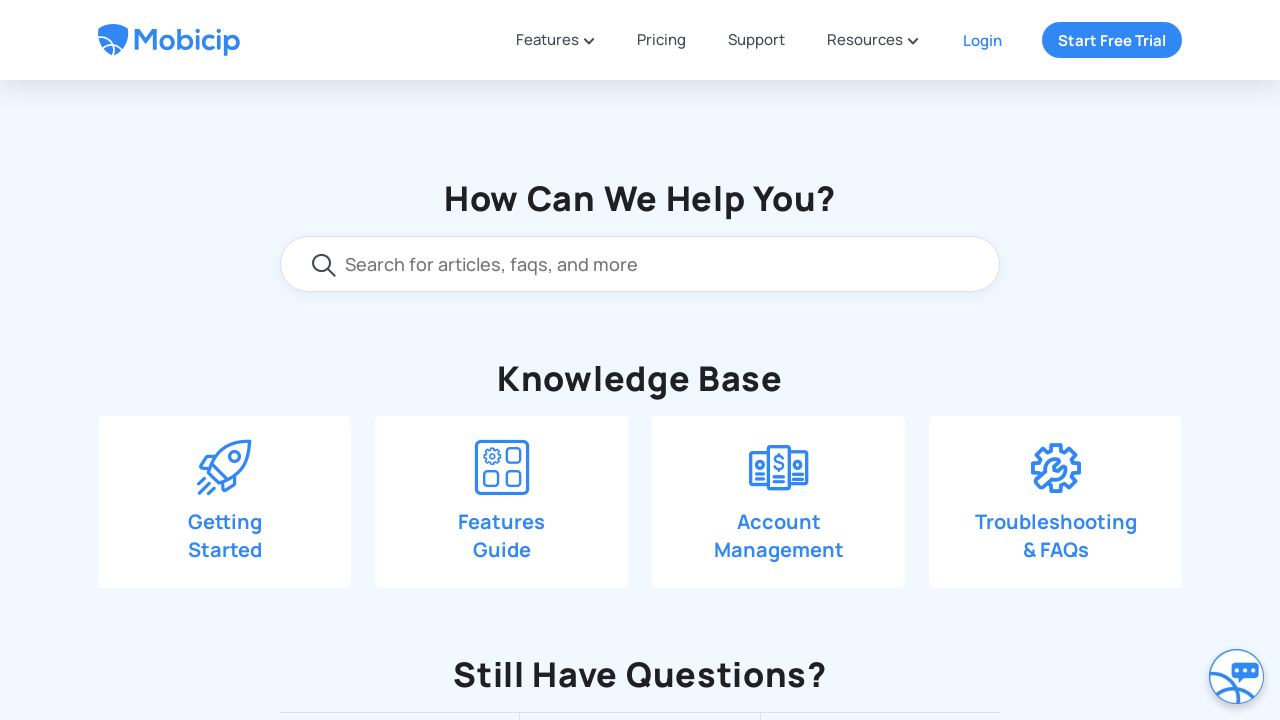

Scrolled down 550px to reveal support section
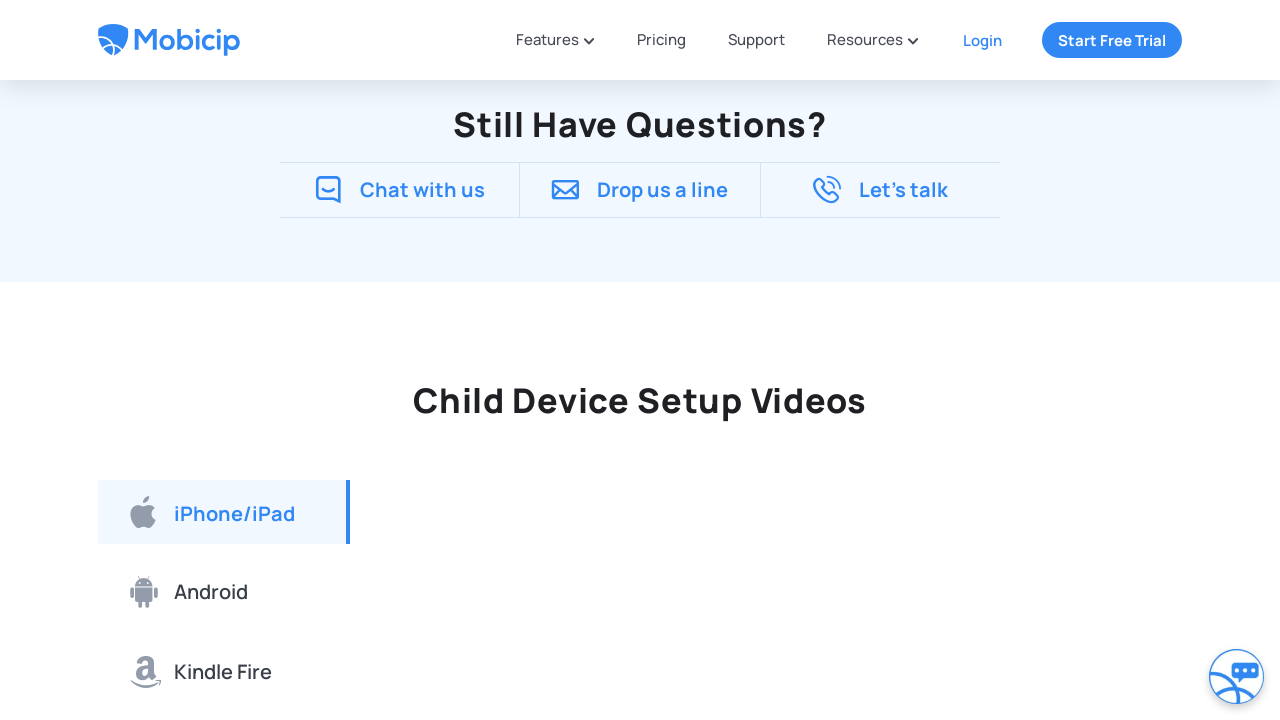

Clicked on 'Drop us a line' link at (663, 190) on span:text('Drop us a line')
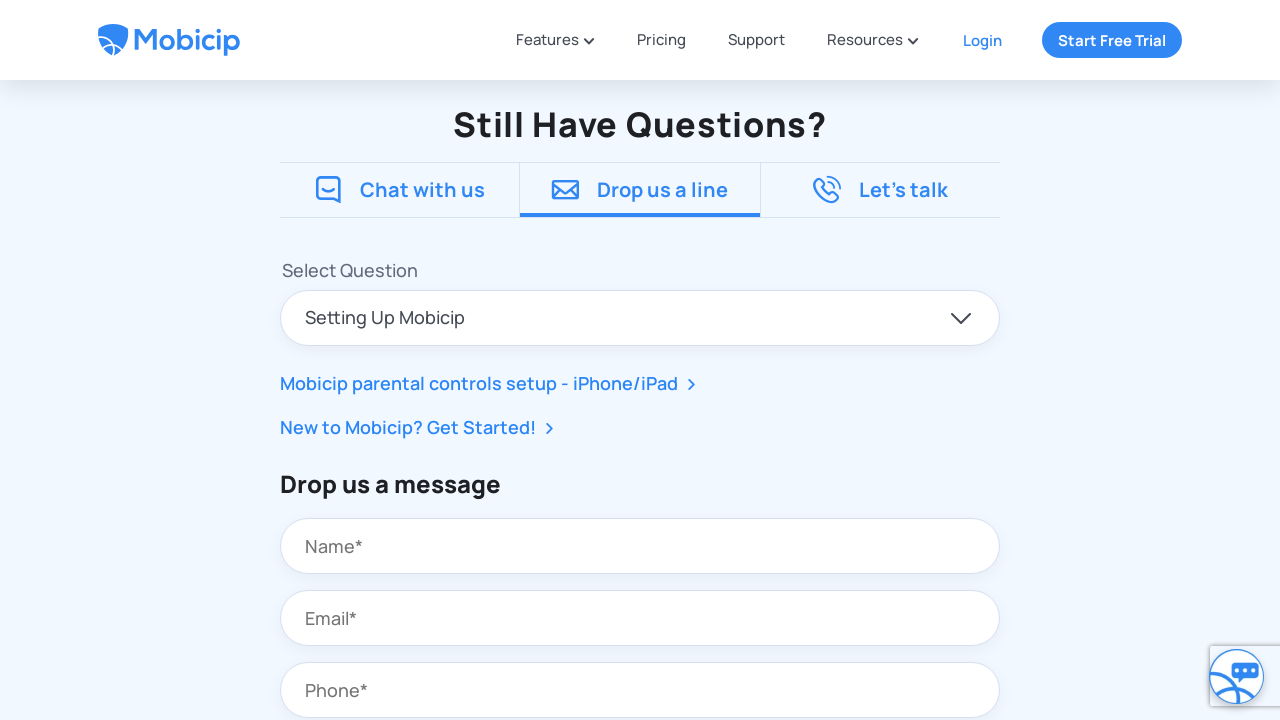

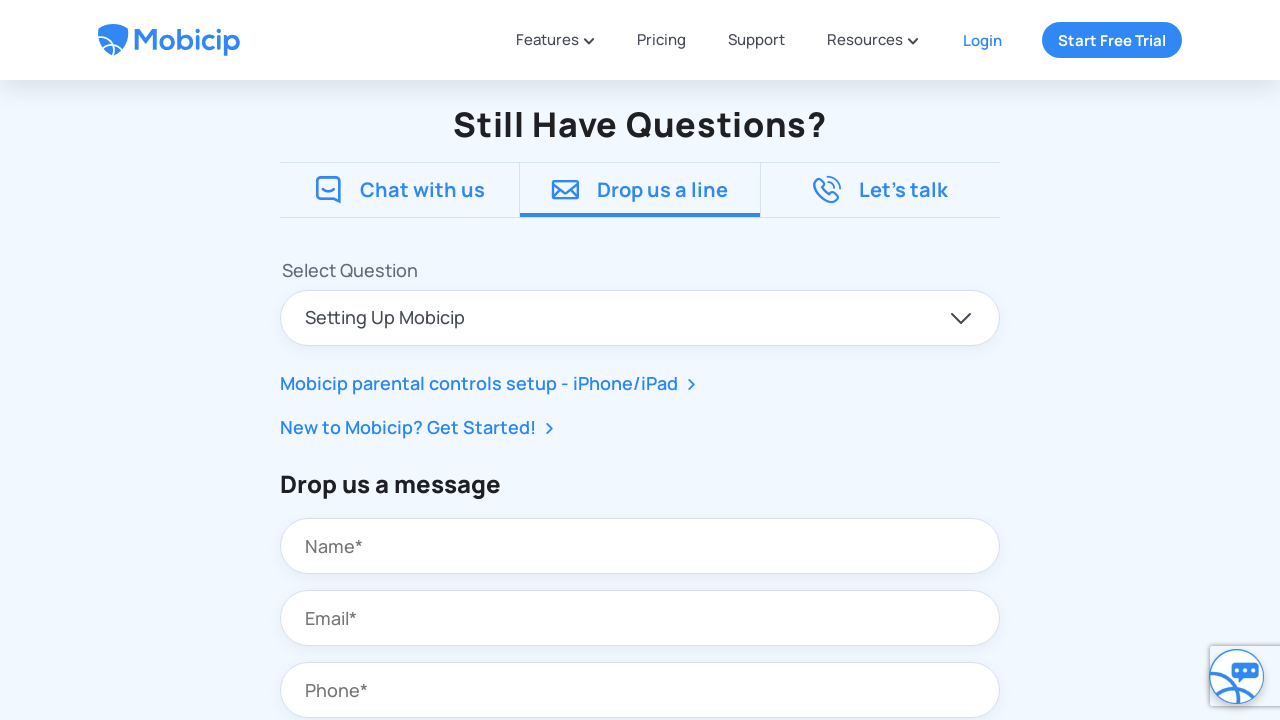